Navigates to the OrangeHRM demo page and retrieves the current URL to verify successful navigation.

Starting URL: https://opensource-demo.orangehrmlive.com/

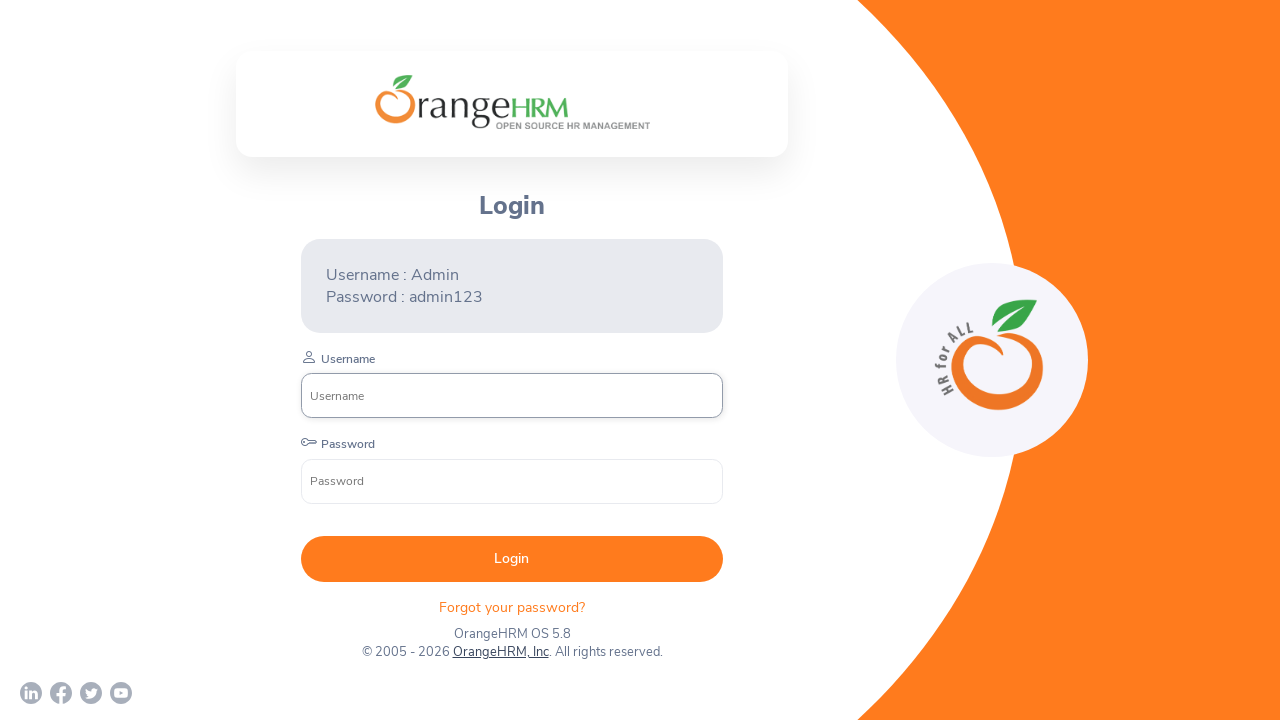

Waited for page to reach domcontentloaded state
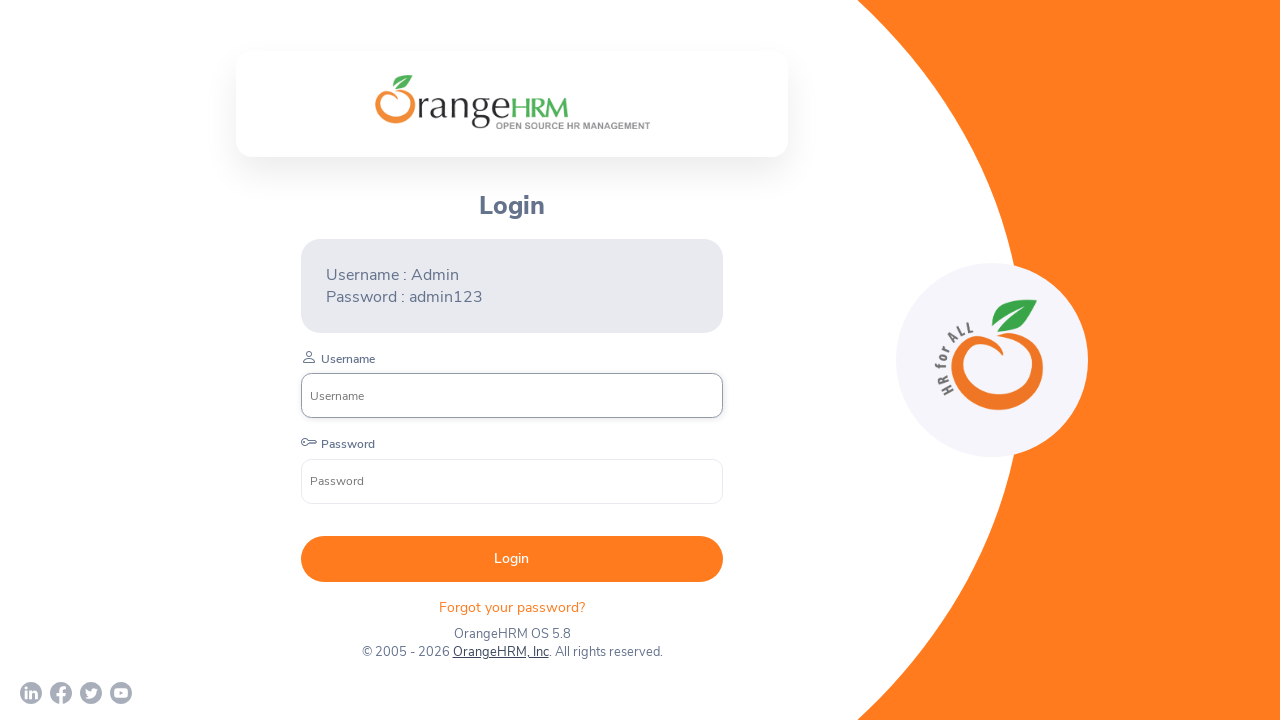

Retrieved current URL: https://opensource-demo.orangehrmlive.com/web/index.php/auth/login
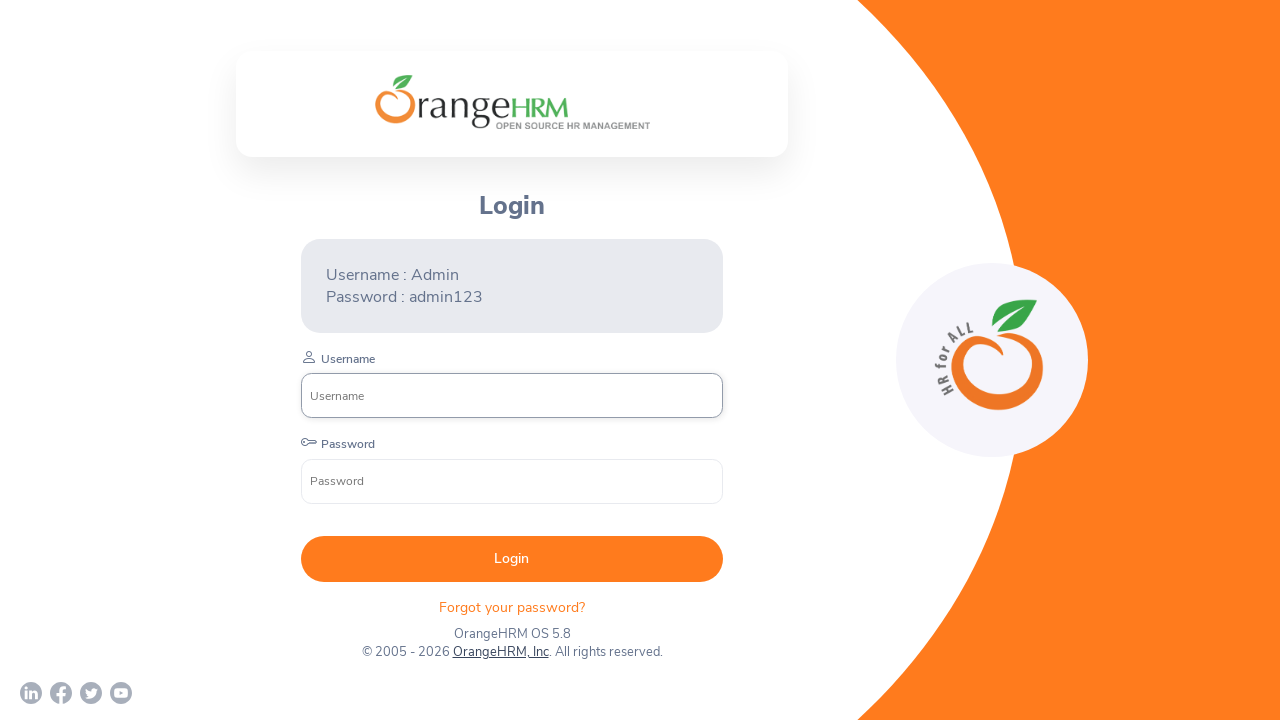

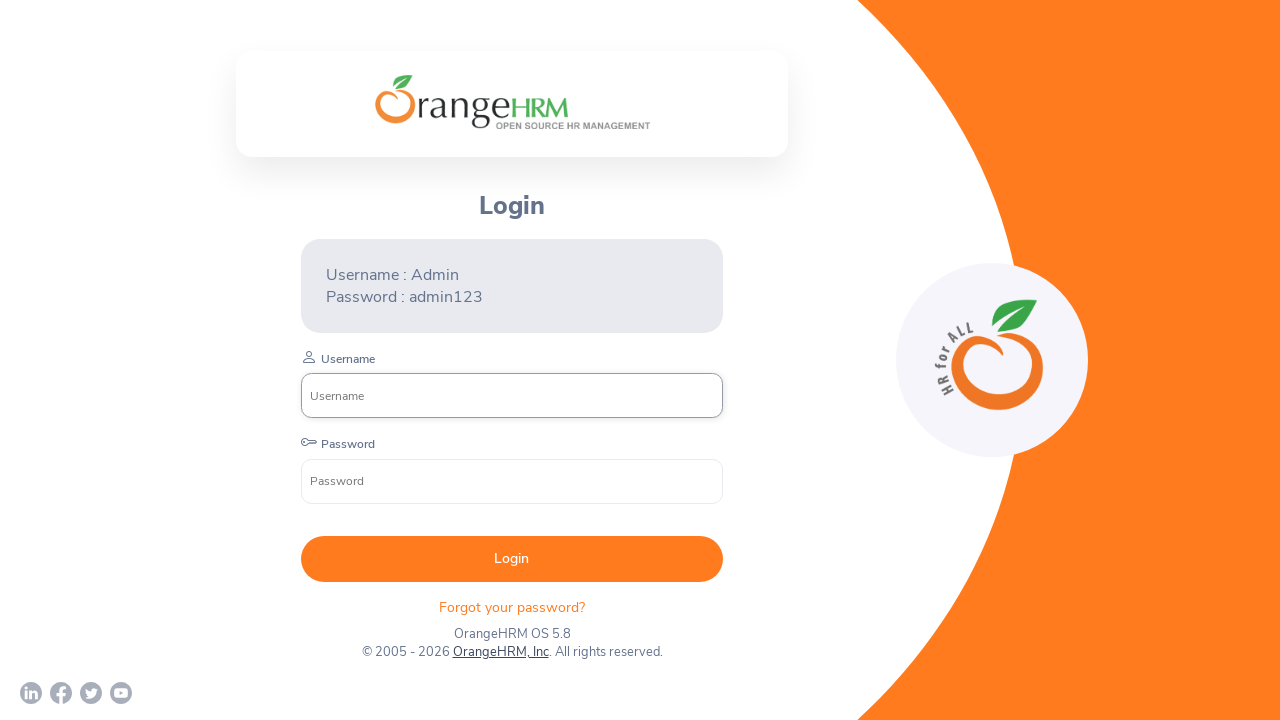